Tests the "Write For Us" contact form on SymlexVPN website by filling in name, email, topic, and message fields, then submitting the form and closing the confirmation dialog.

Starting URL: https://symlexvpn.com/write-for-us/

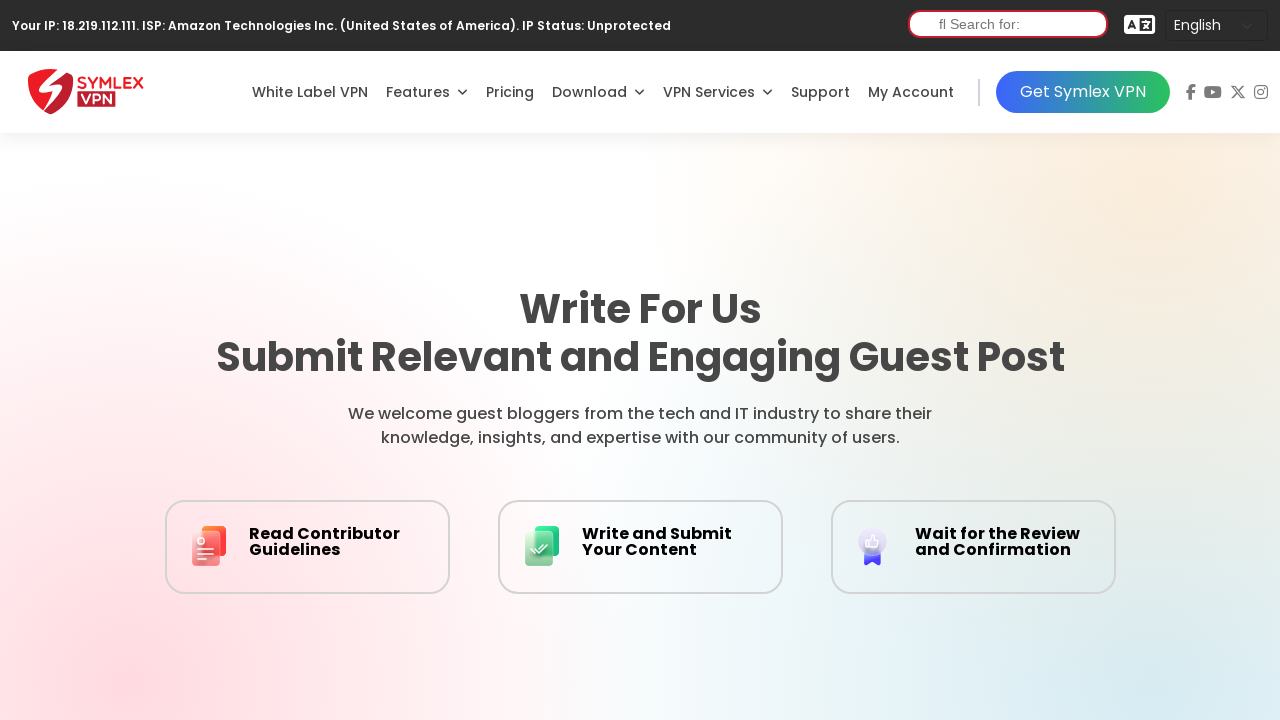

Scrolled down to the Write For Us form section
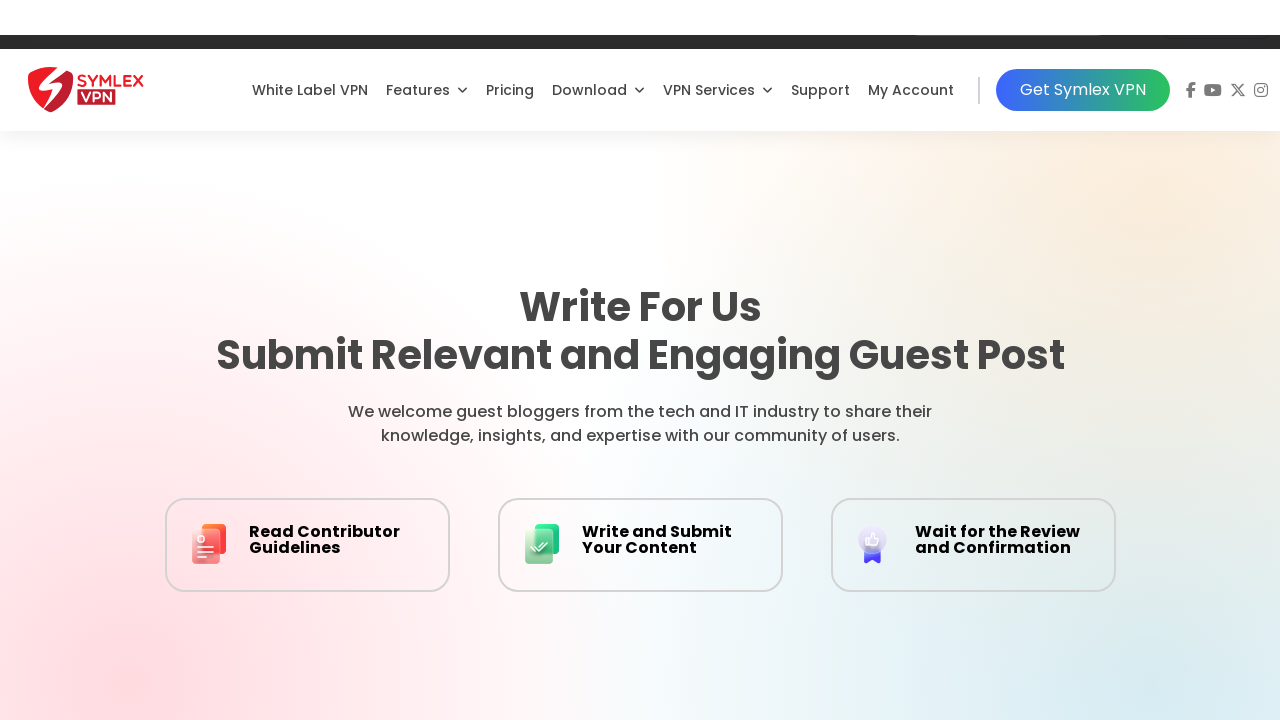

Waited for form to be visible
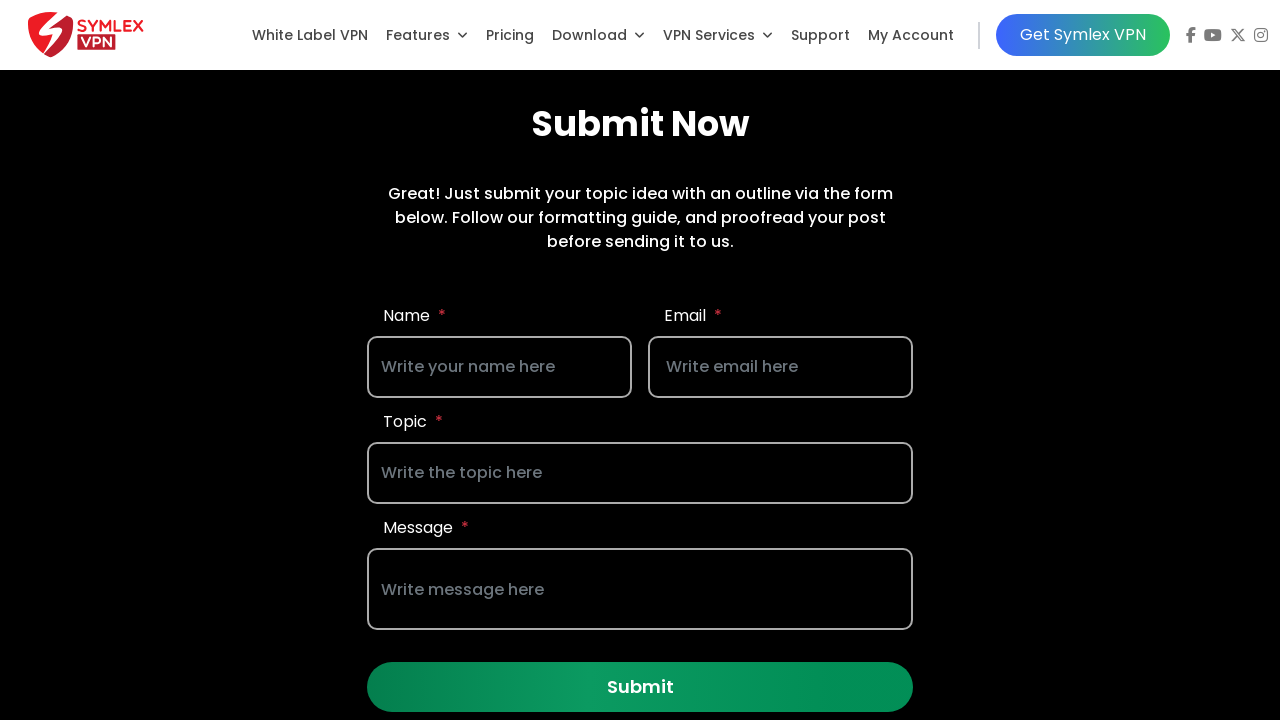

Filled in name field with 'Jennifer Martinez' on section:nth-of-type(6) form div:nth-of-type(1) input
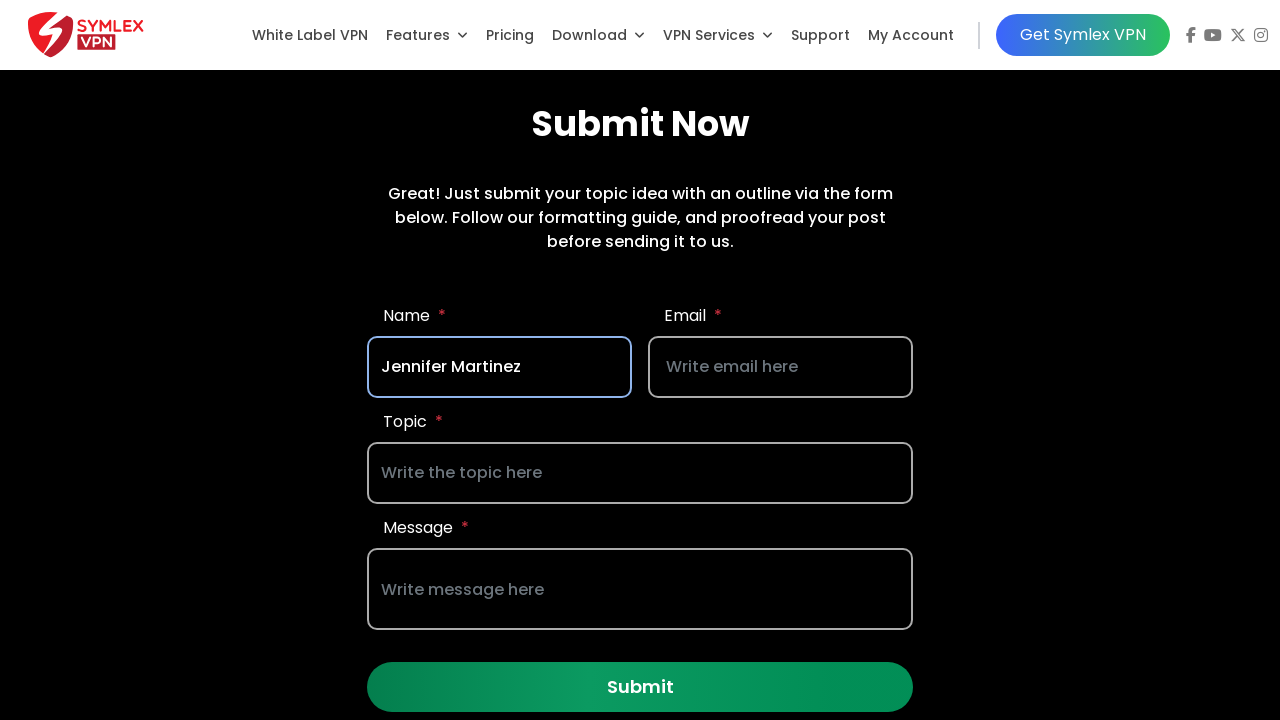

Filled in email field with 'jennifer.martinez@example.com' on section:nth-of-type(6) form div:nth-of-type(2) input
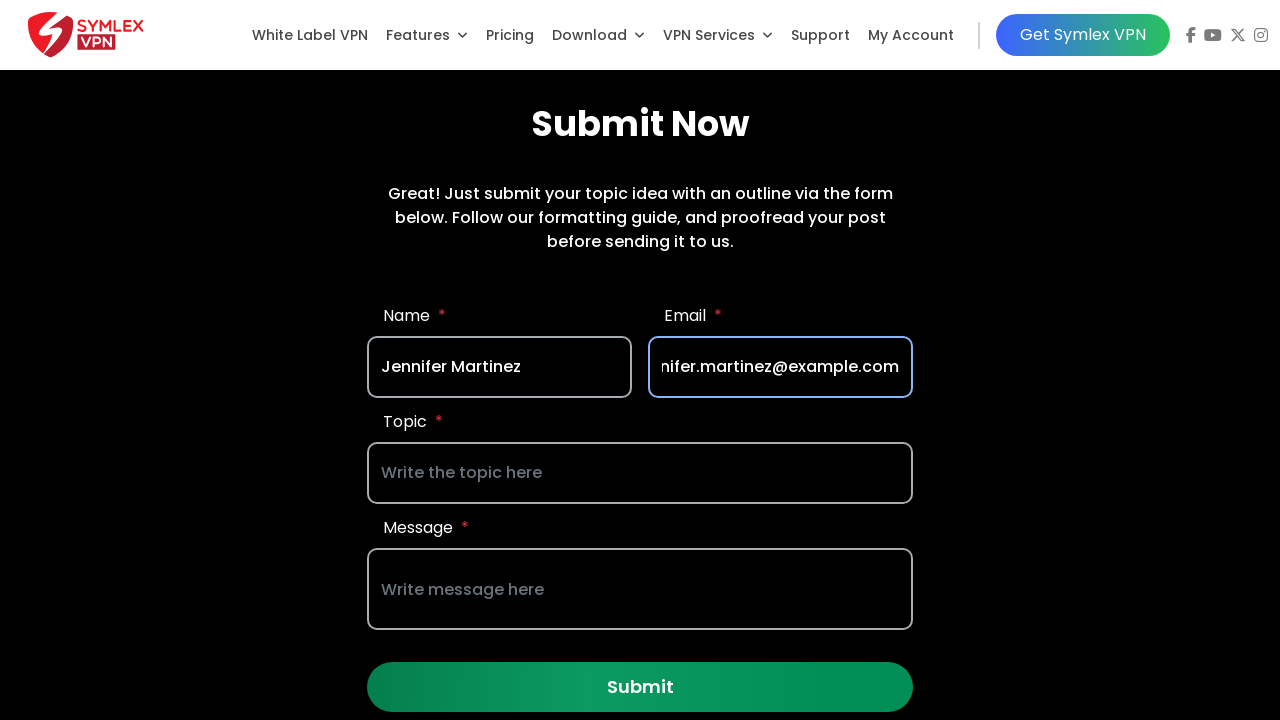

Filled in topic field with 'Best practices for secure browsing with VPN' on section:nth-of-type(6) form div:nth-of-type(3) input
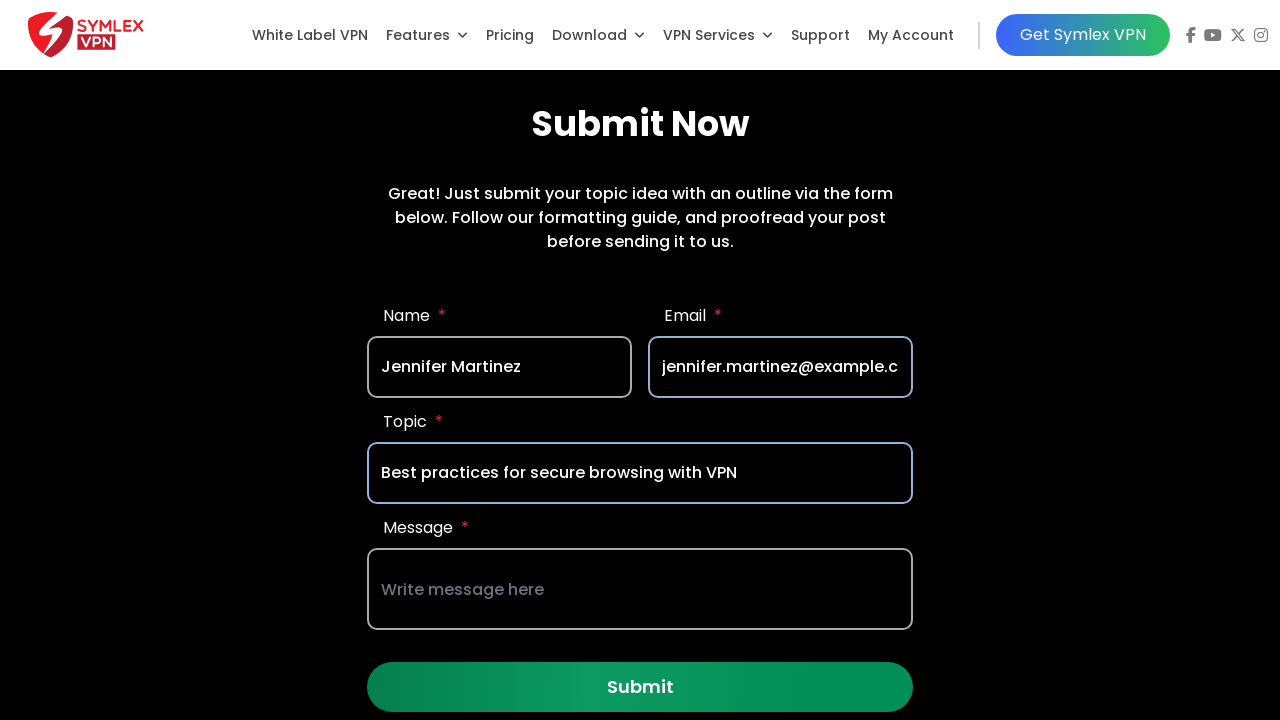

Filled in message field with article contribution text on section:nth-of-type(6) form div:nth-of-type(4) input
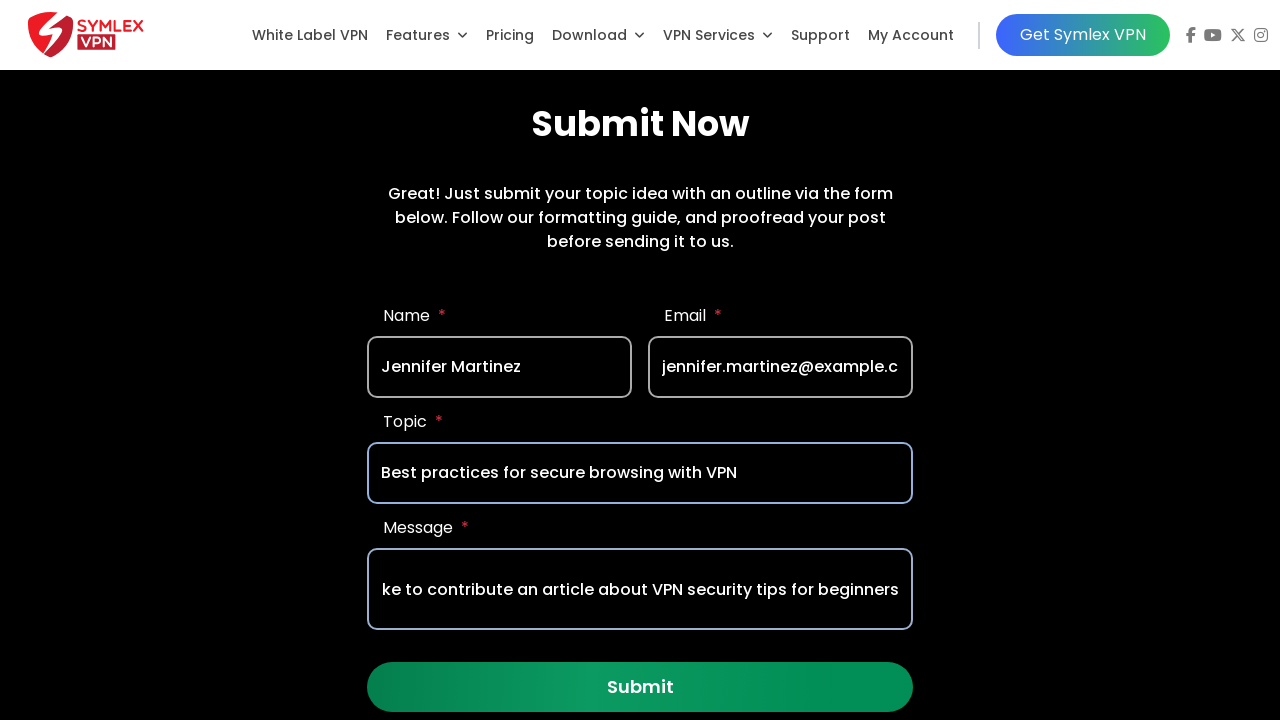

Clicked the form submit button at (640, 687) on section:nth-of-type(6) form div:nth-of-type(5) button:first-of-type
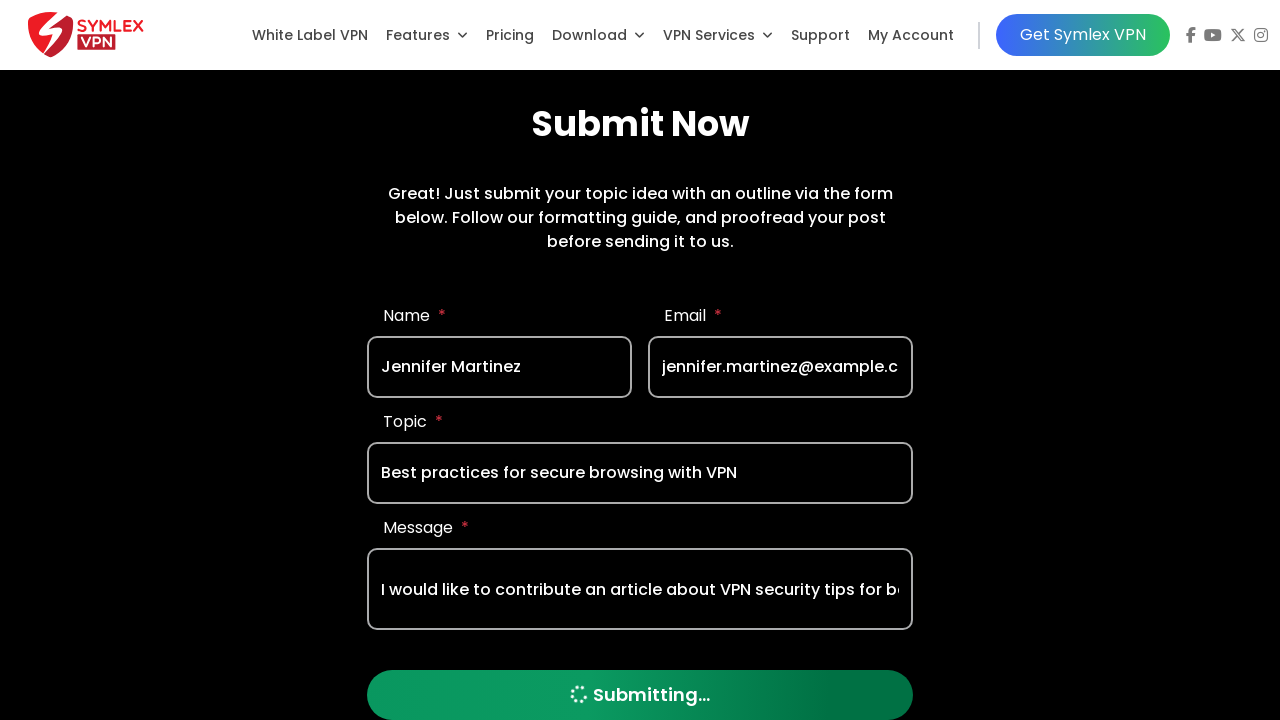

Confirmation dialog appeared
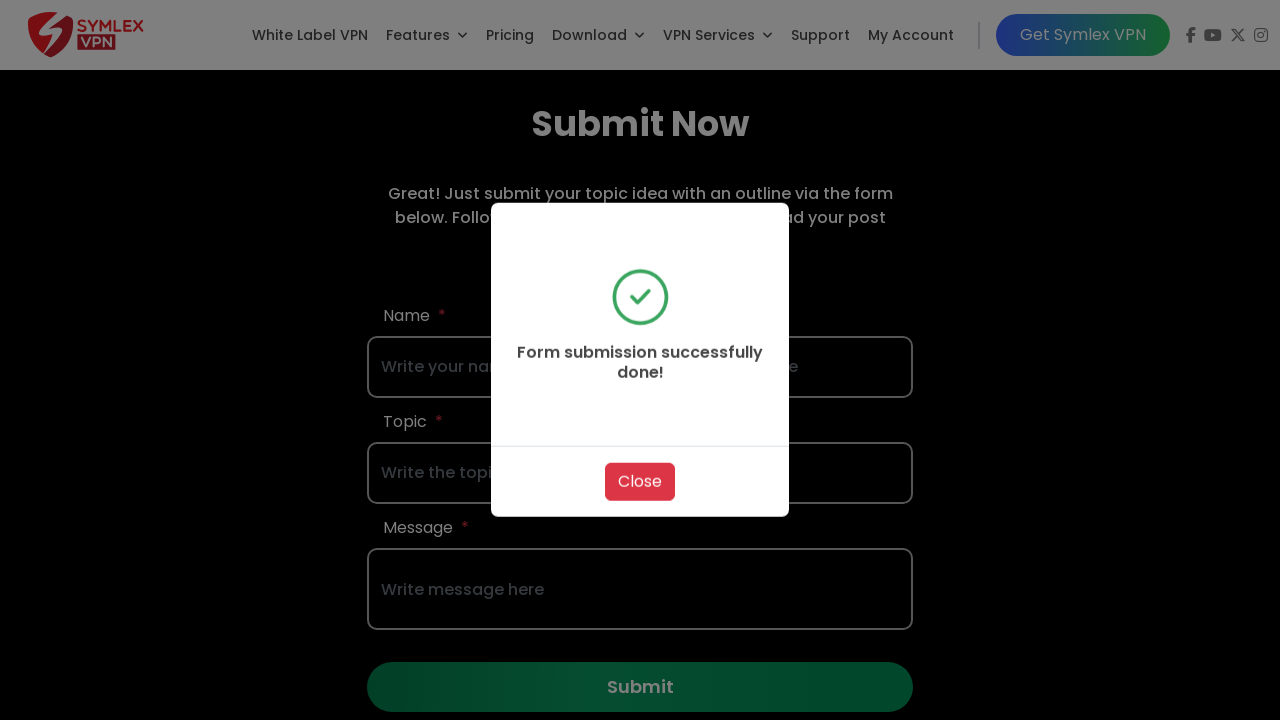

Clicked close button on confirmation dialog at (640, 482) on section:nth-of-type(6) div:nth-of-type(2) button
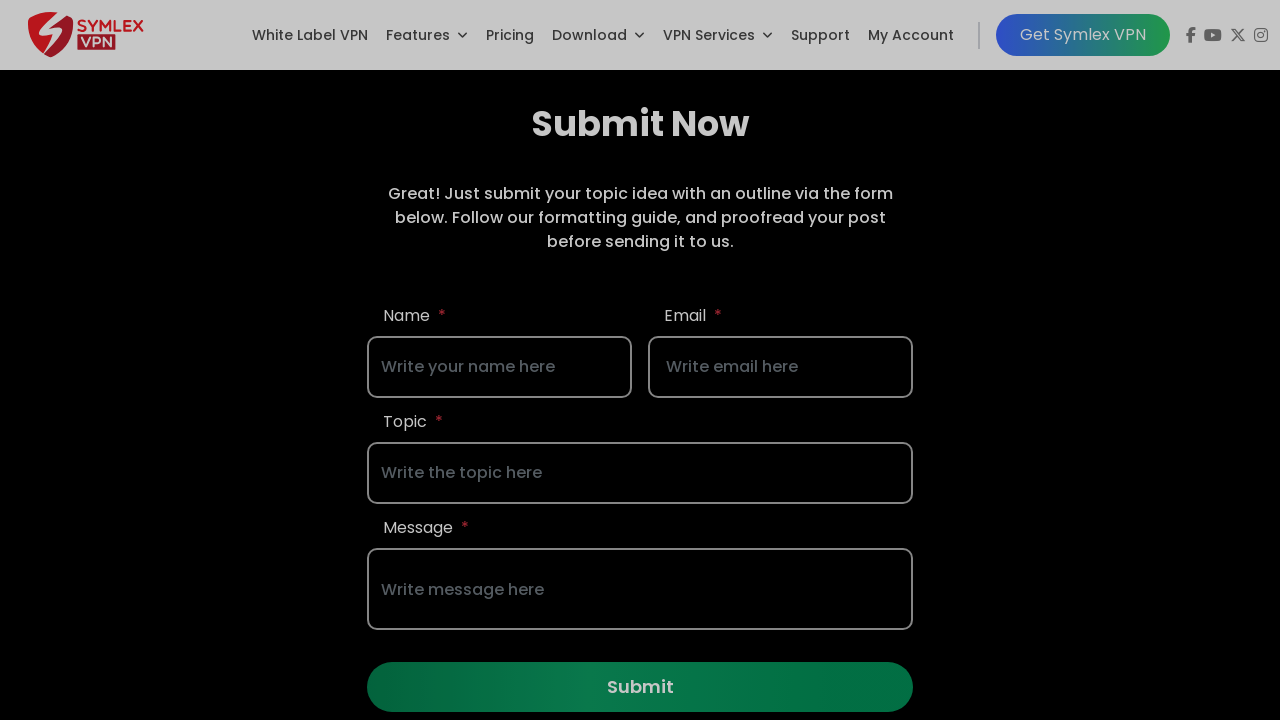

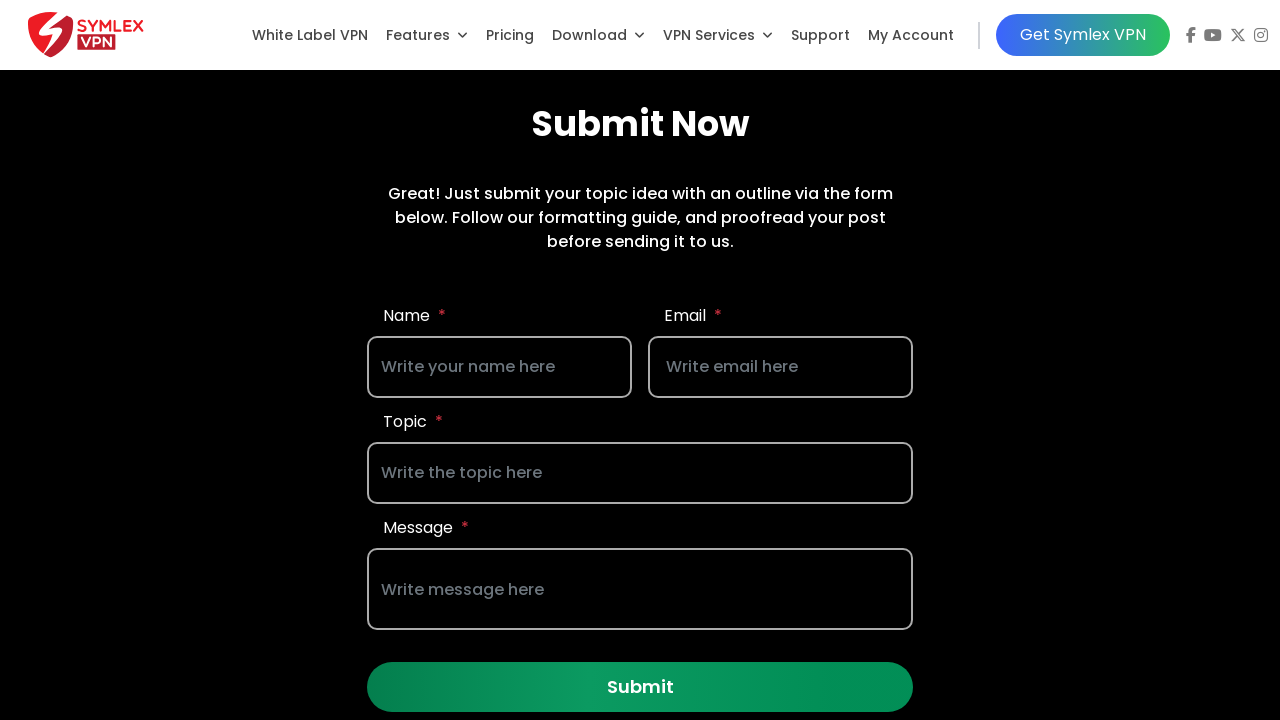